Tests login functionality by entering username and password credentials and verifying successful navigation to the main page

Starting URL: https://ashraaf7.github.io/AA-Practice-Test-Automation/

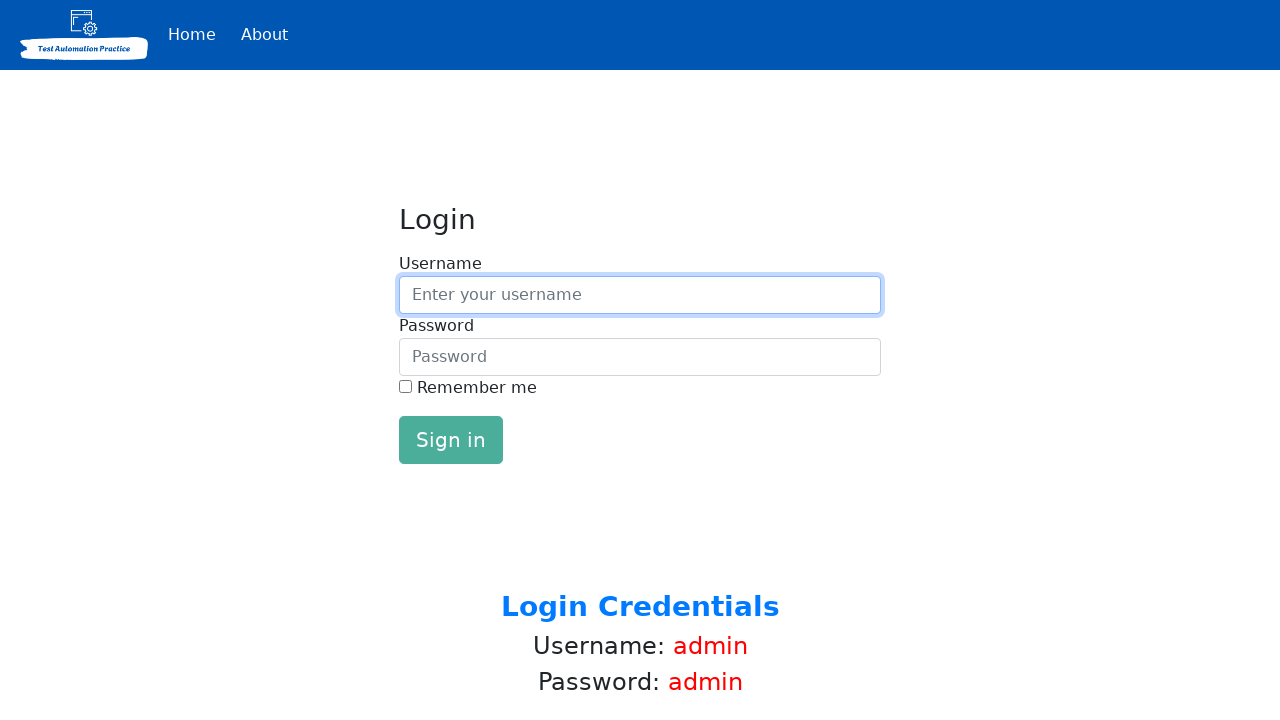

Filled username field with 'admin' on #inputUsername
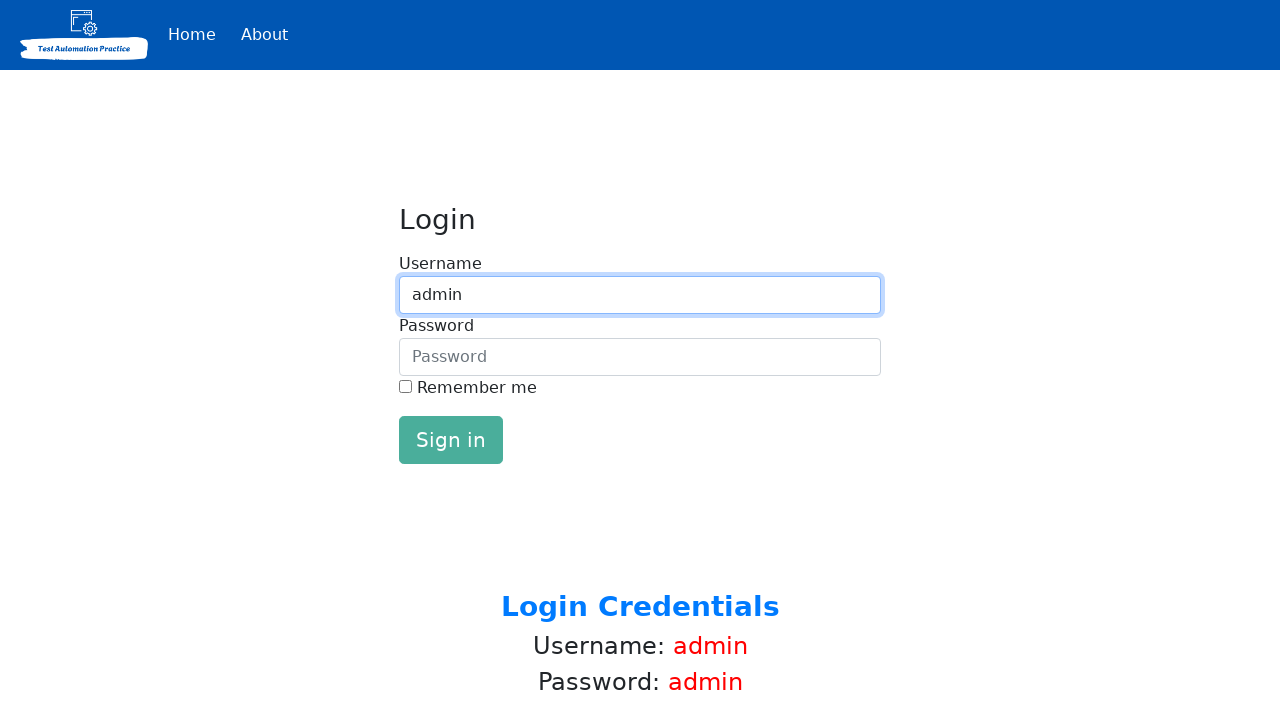

Filled password field with 'admin' on #inputPassword
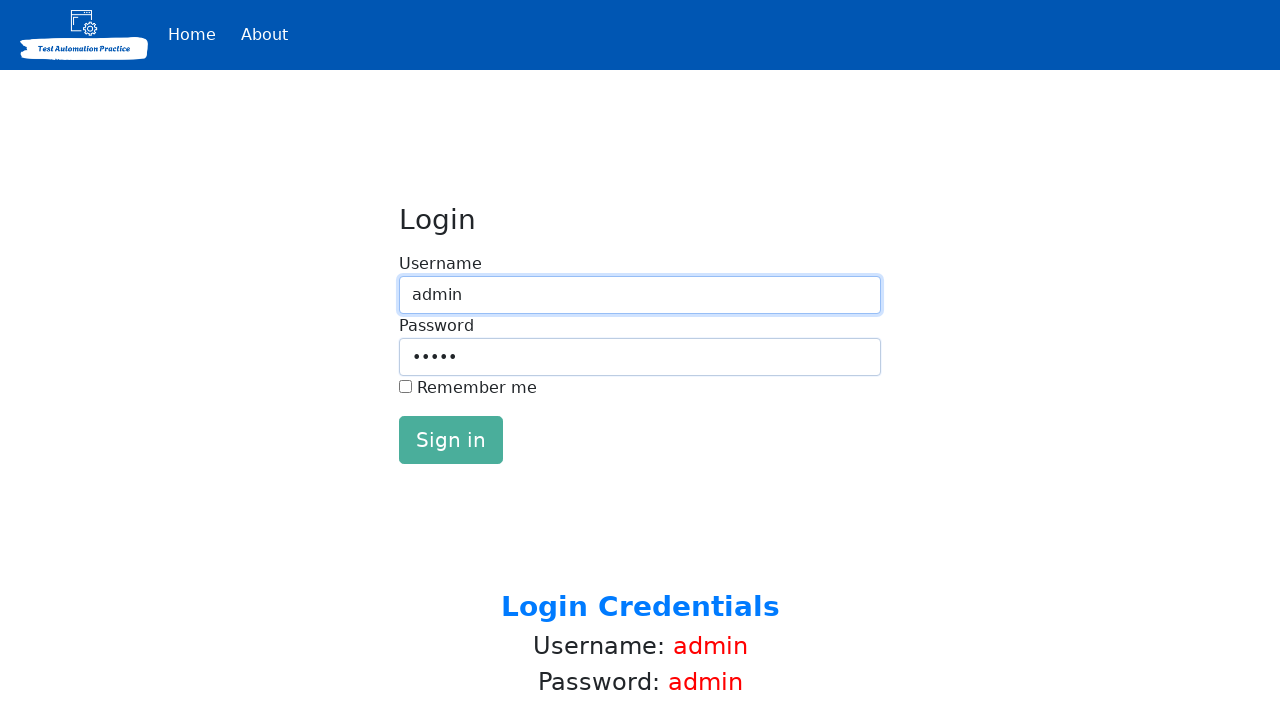

Clicked login button at (451, 440) on #loginButton
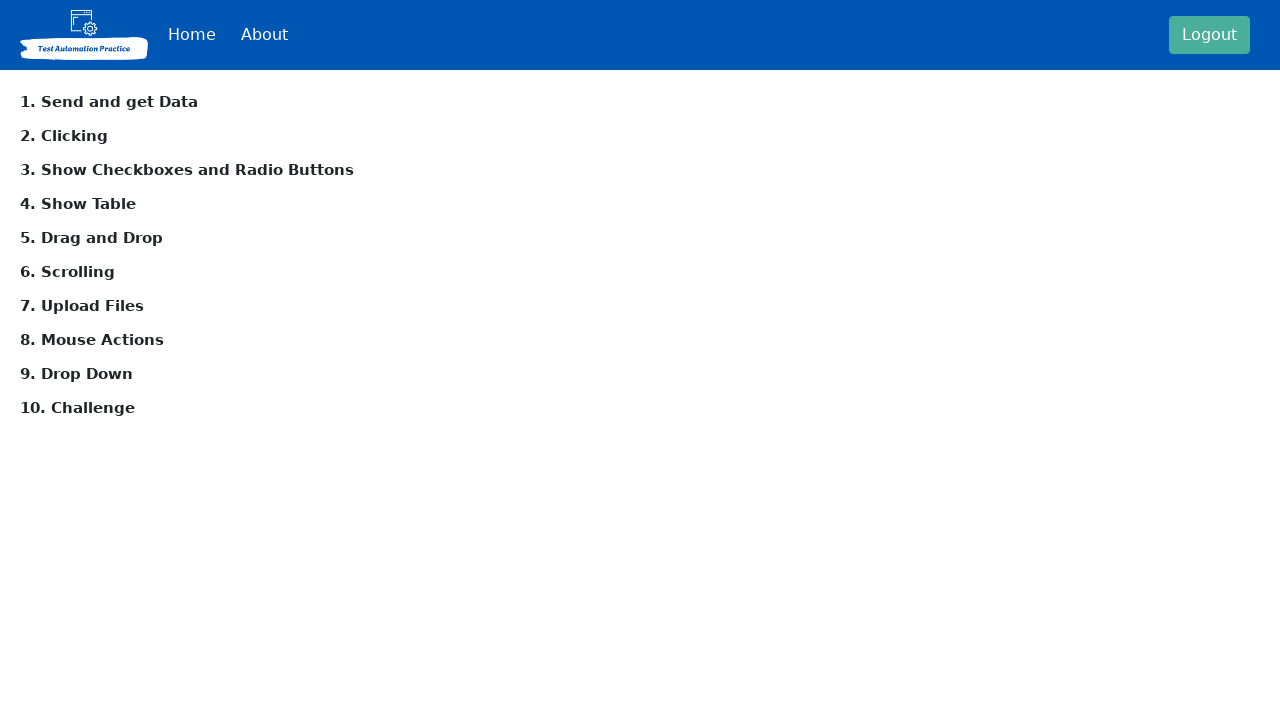

Successfully navigated to main page after login
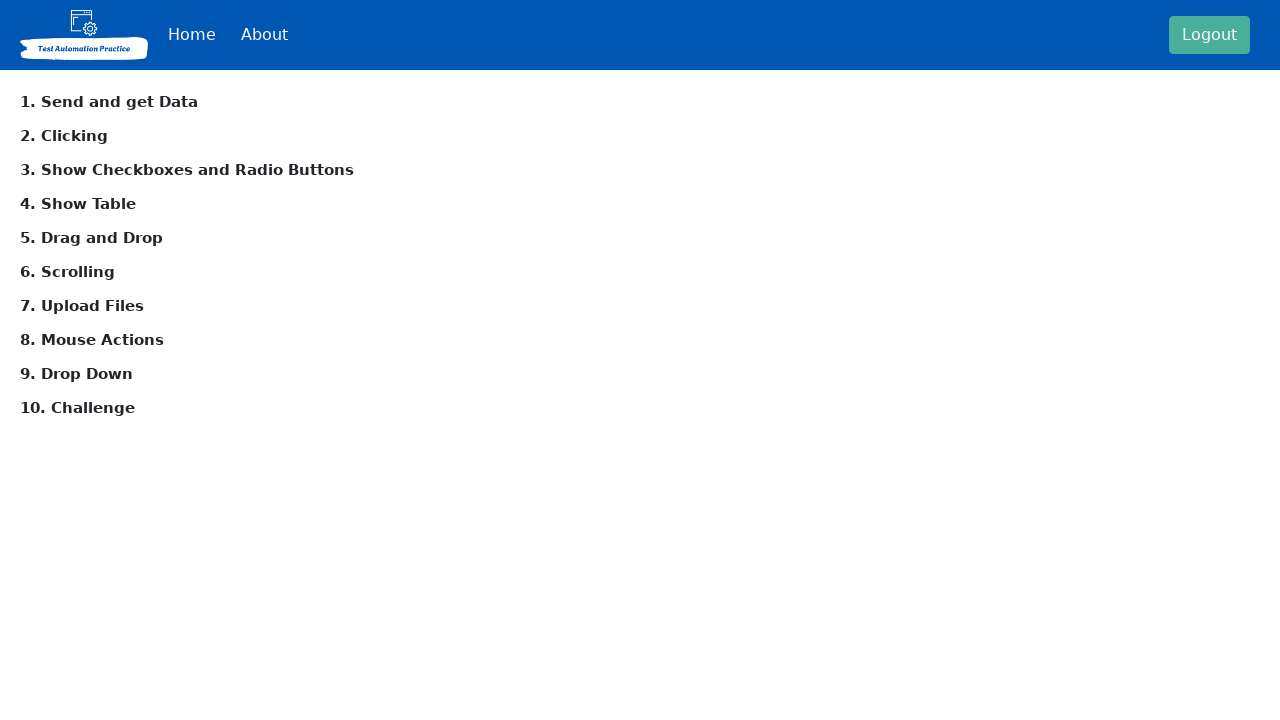

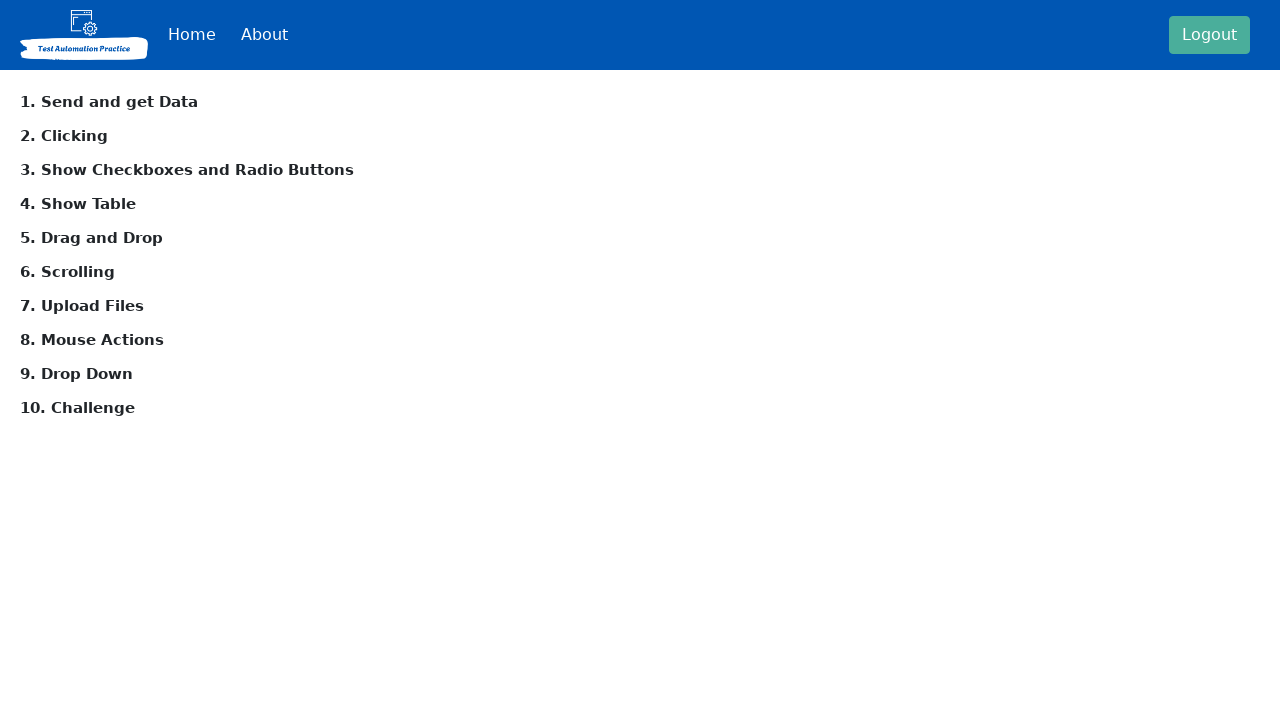